Tests that clicking Clear completed removes completed items from the list

Starting URL: https://demo.playwright.dev/todomvc

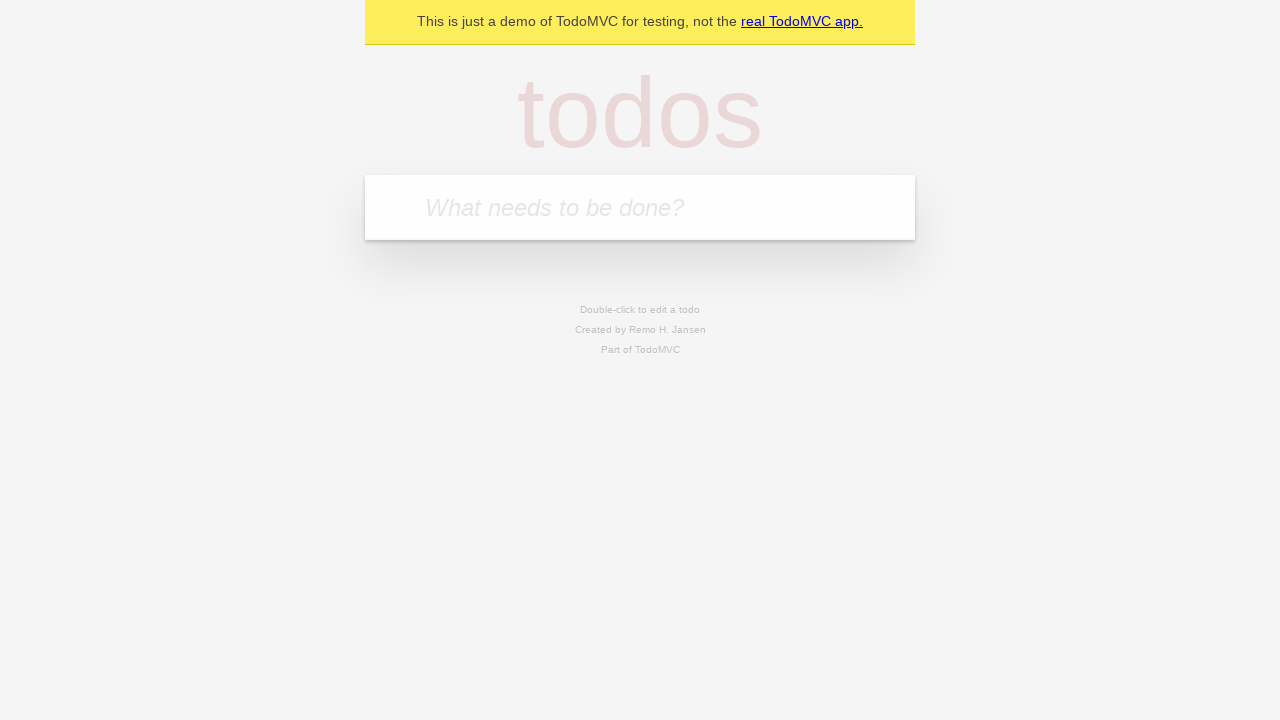

Filled first todo input with 'buy some cheese' on internal:attr=[placeholder="What needs to be done?"i]
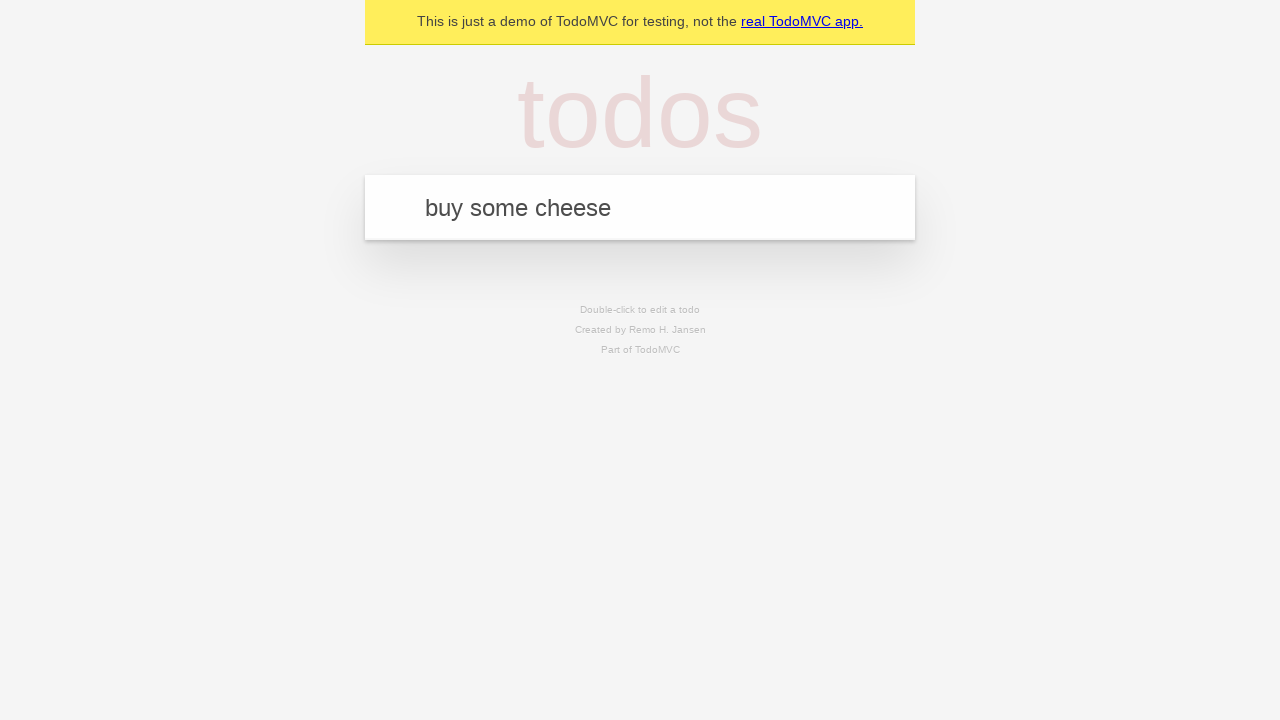

Pressed Enter to add first todo on internal:attr=[placeholder="What needs to be done?"i]
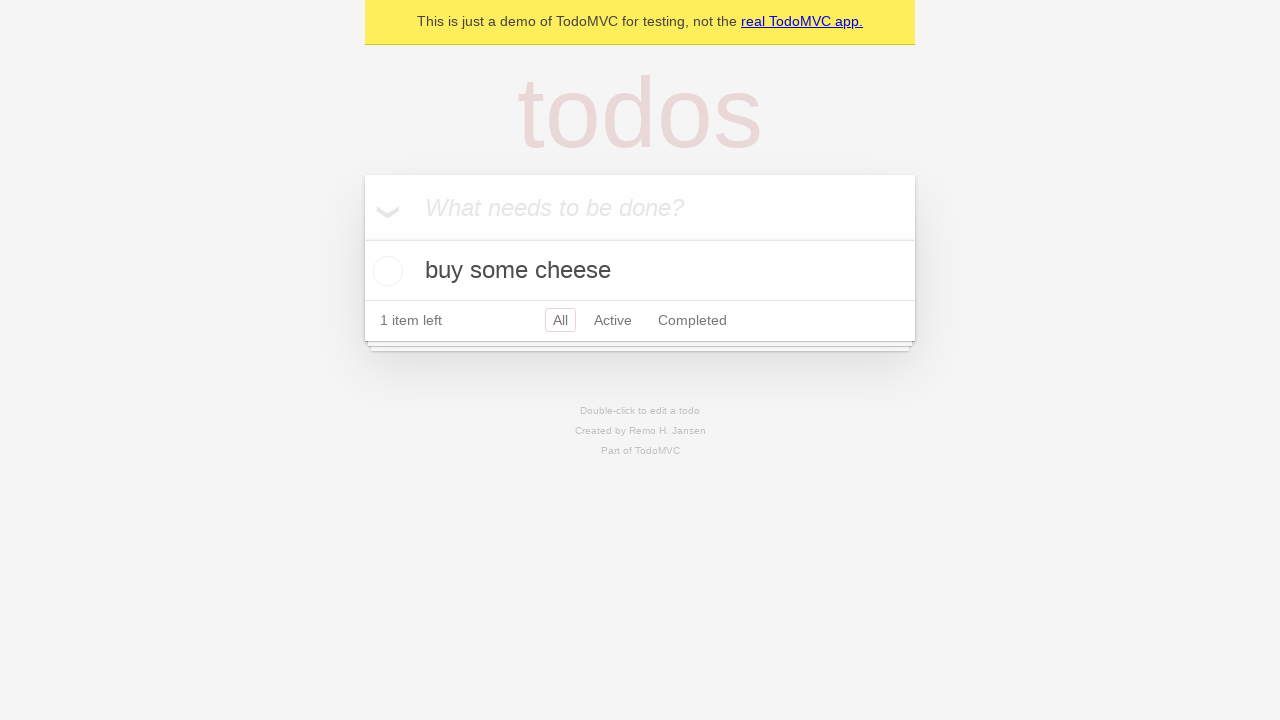

Filled second todo input with 'feed the cat' on internal:attr=[placeholder="What needs to be done?"i]
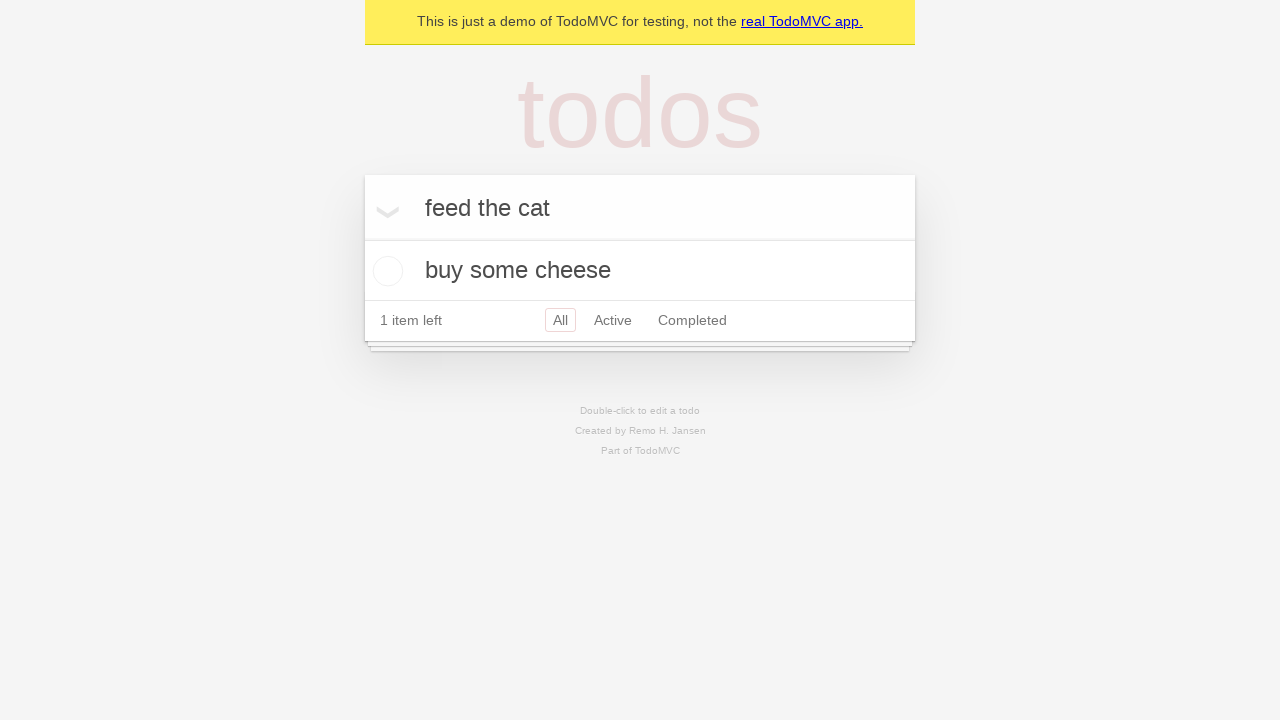

Pressed Enter to add second todo on internal:attr=[placeholder="What needs to be done?"i]
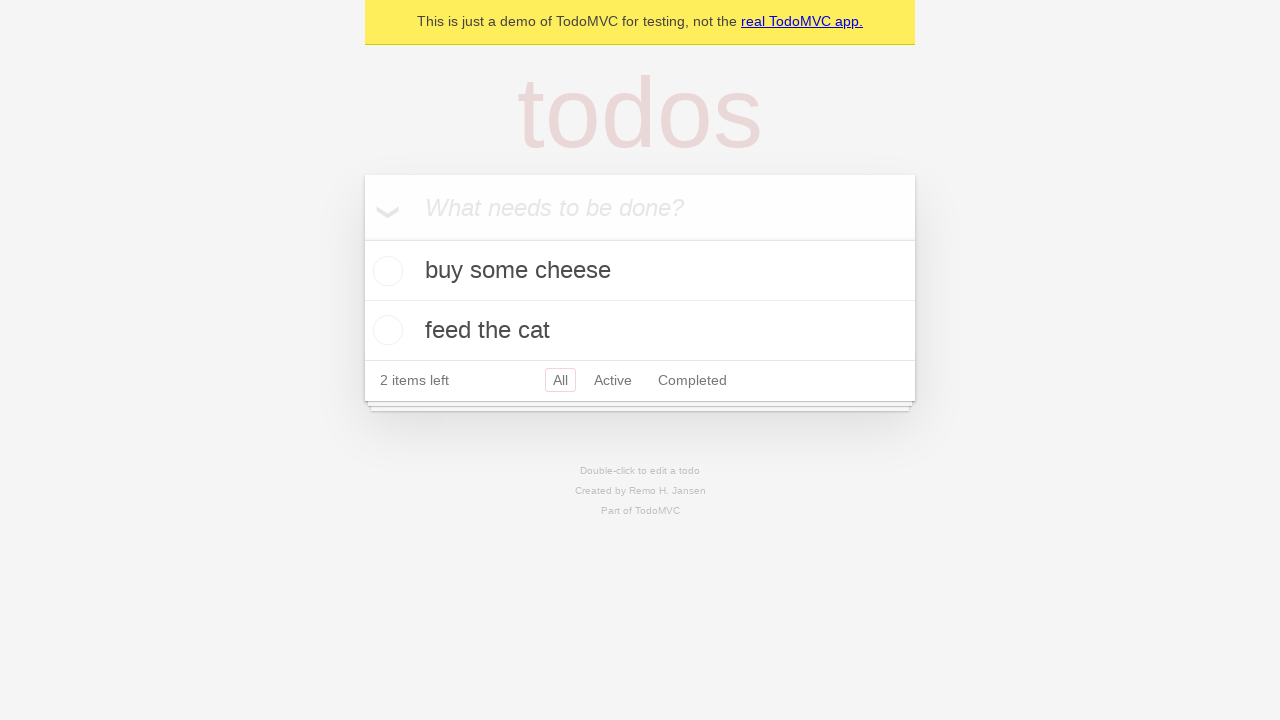

Filled third todo input with 'book a doctors appointment' on internal:attr=[placeholder="What needs to be done?"i]
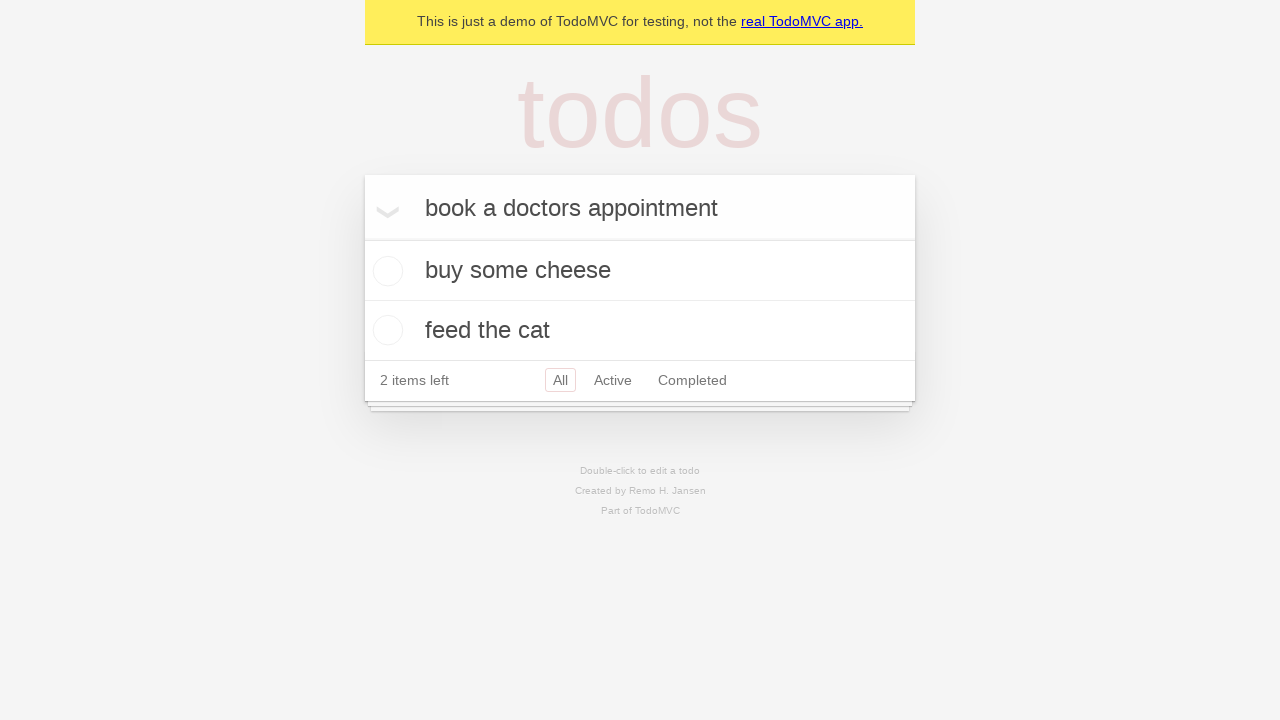

Pressed Enter to add third todo on internal:attr=[placeholder="What needs to be done?"i]
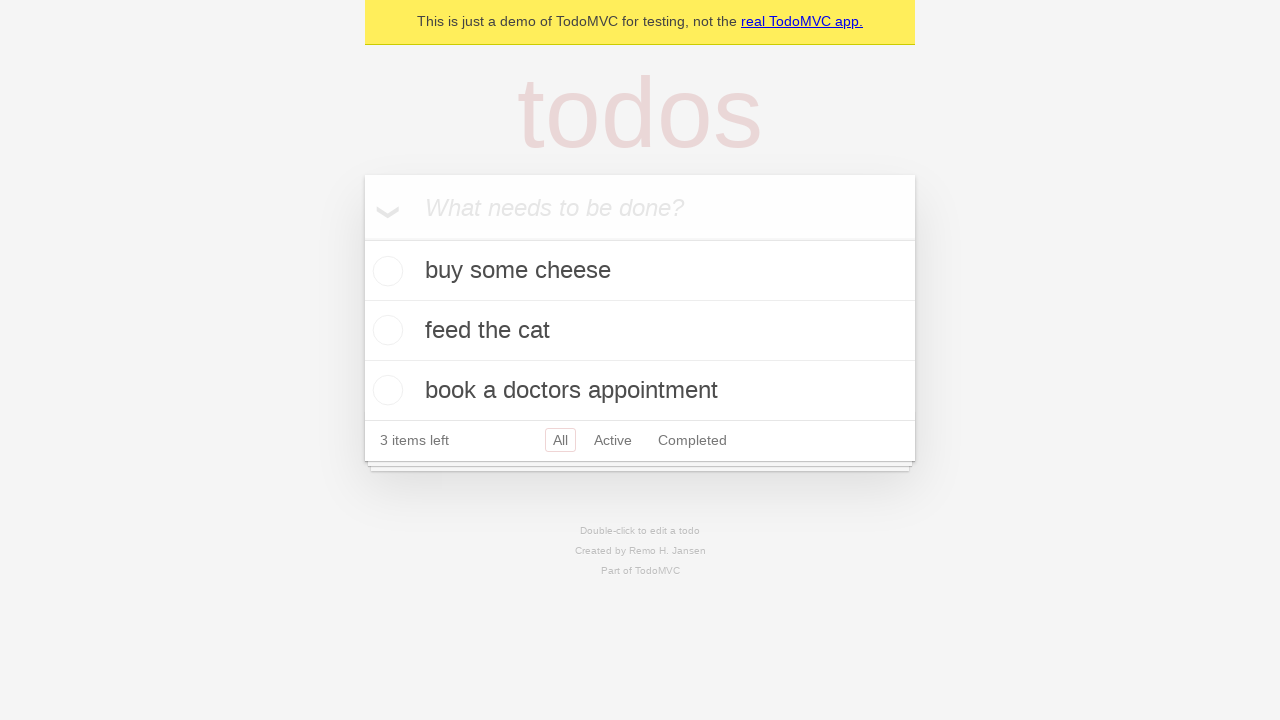

Waited for todo items to appear
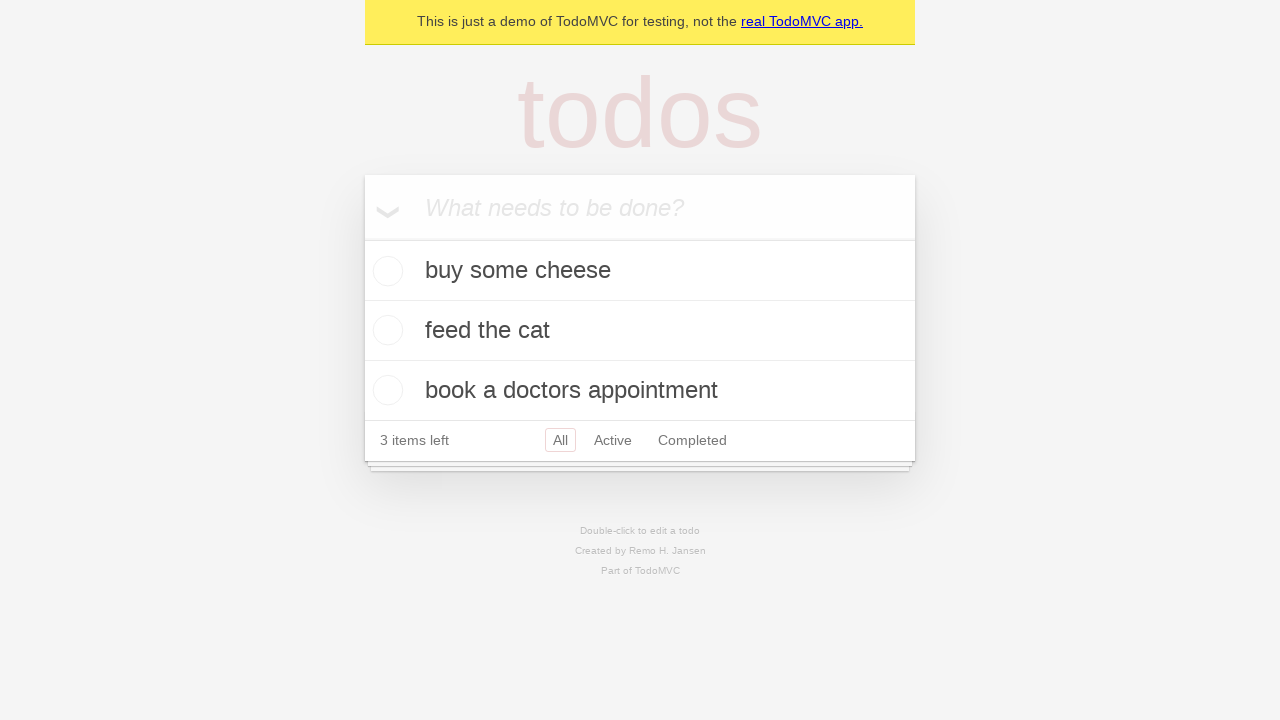

Checked checkbox on second todo item to mark it completed at (385, 330) on internal:testid=[data-testid="todo-item"s] >> nth=1 >> internal:role=checkbox
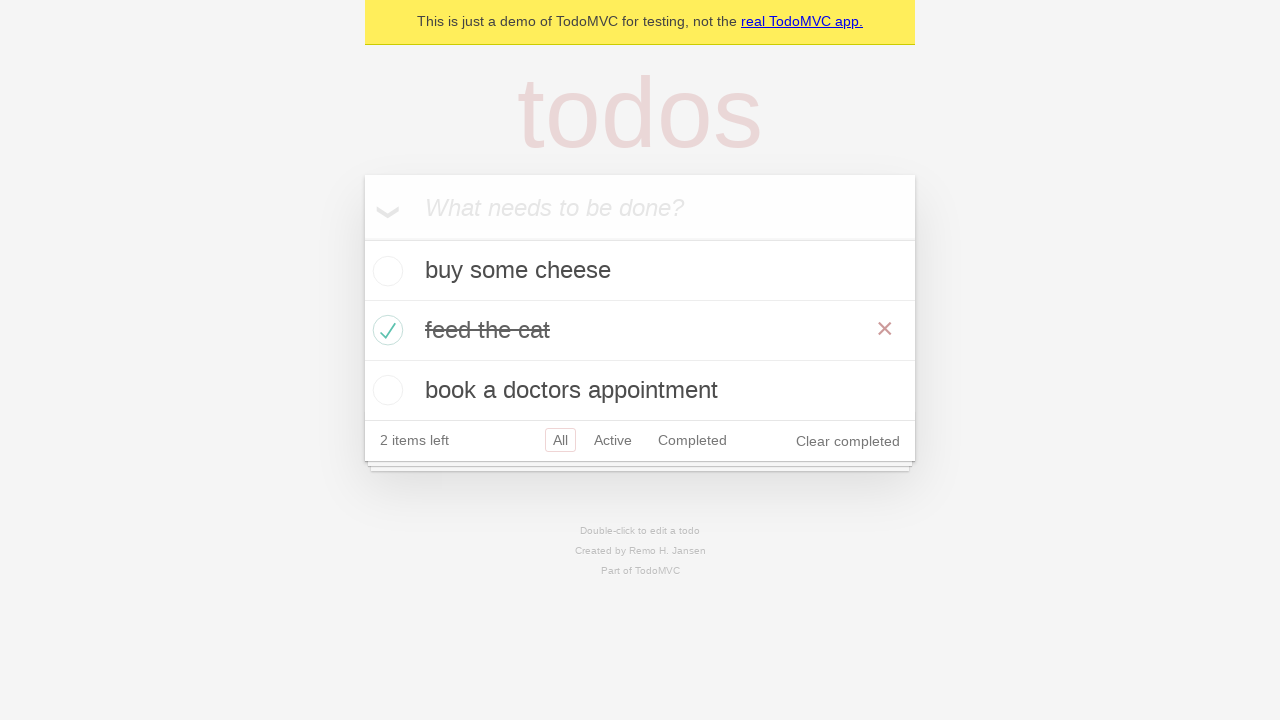

Clicked 'Clear completed' button to remove completed items at (848, 441) on internal:role=button[name="Clear completed"i]
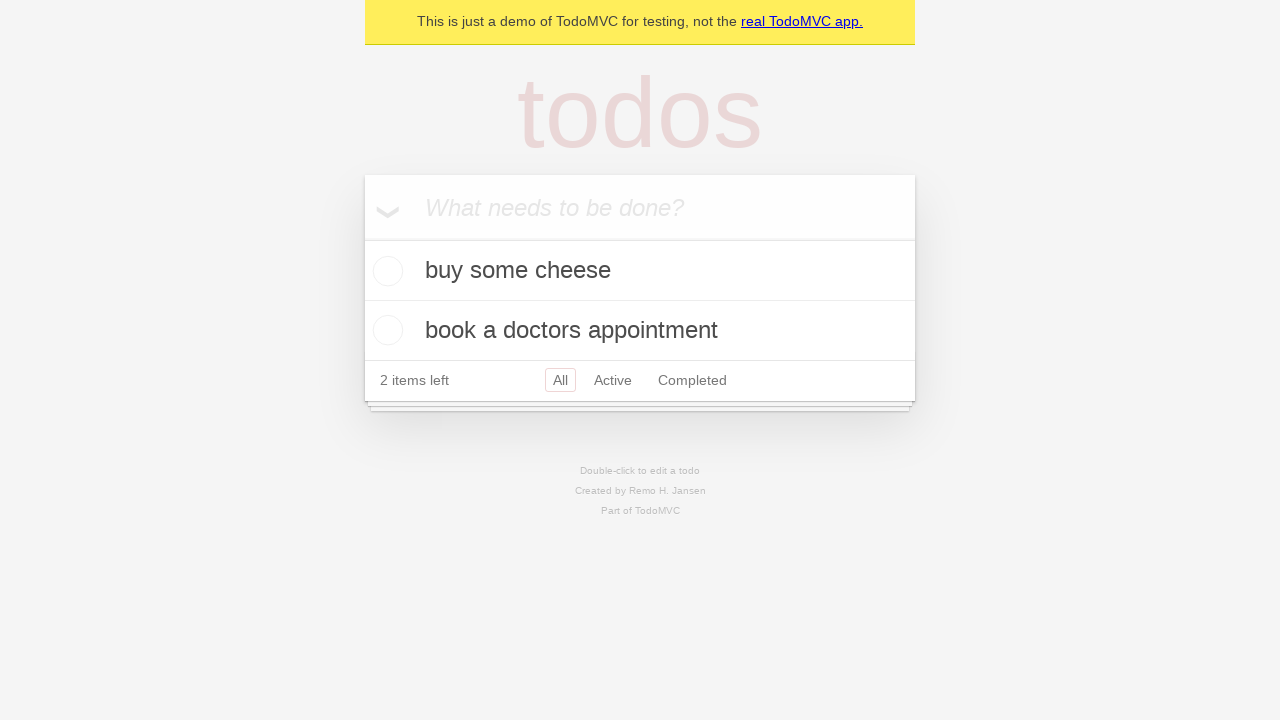

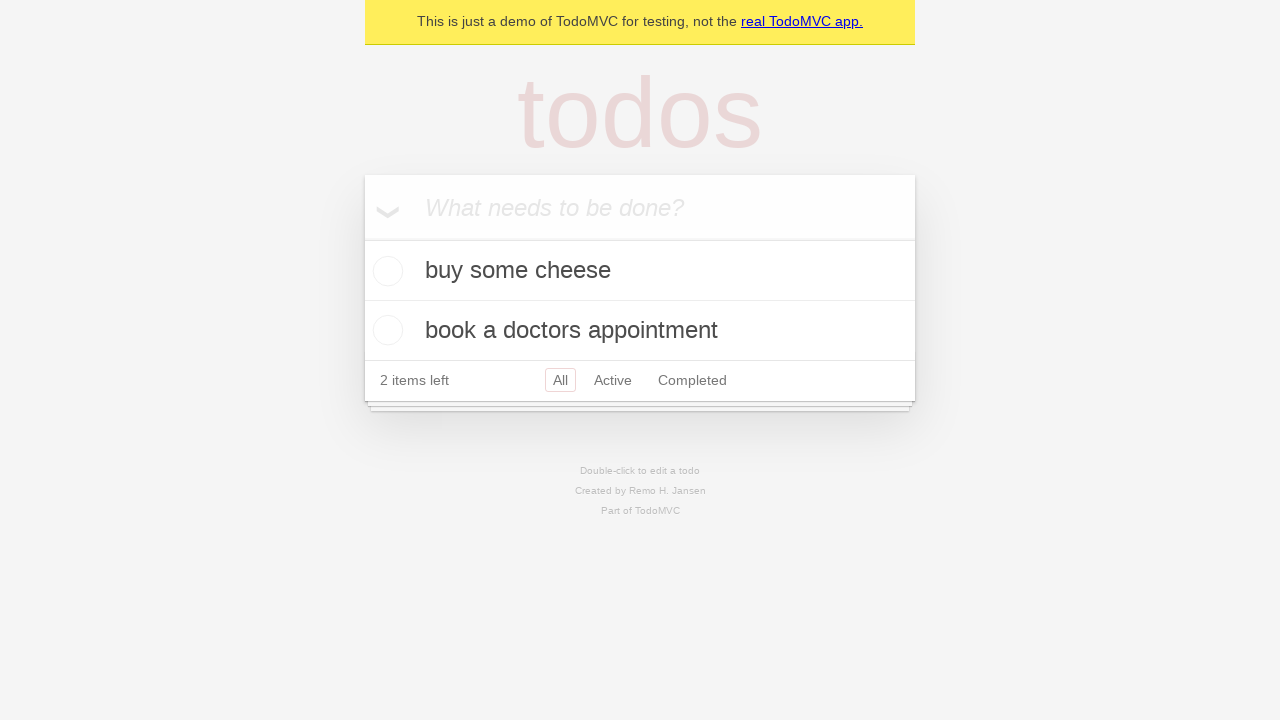